Tests that clicking clear completed removes completed items

Starting URL: https://demo.playwright.dev/todomvc

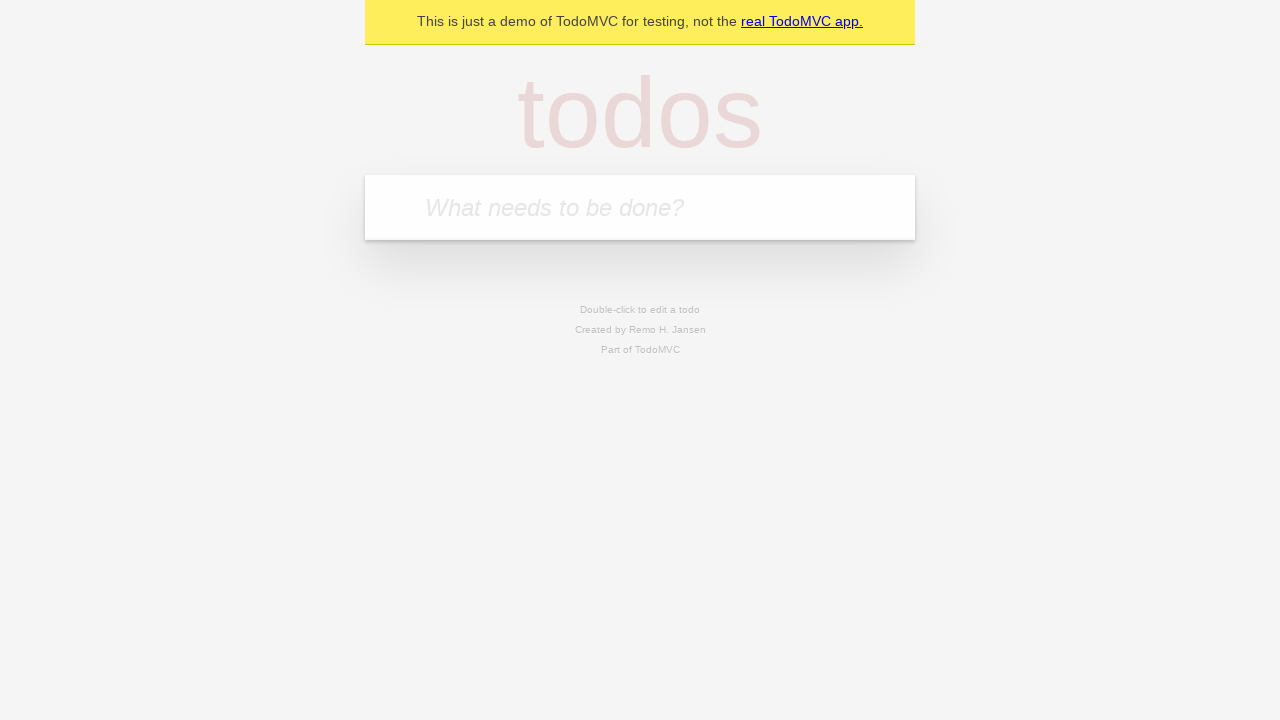

Filled new todo field with 'buy some cheese' on .new-todo
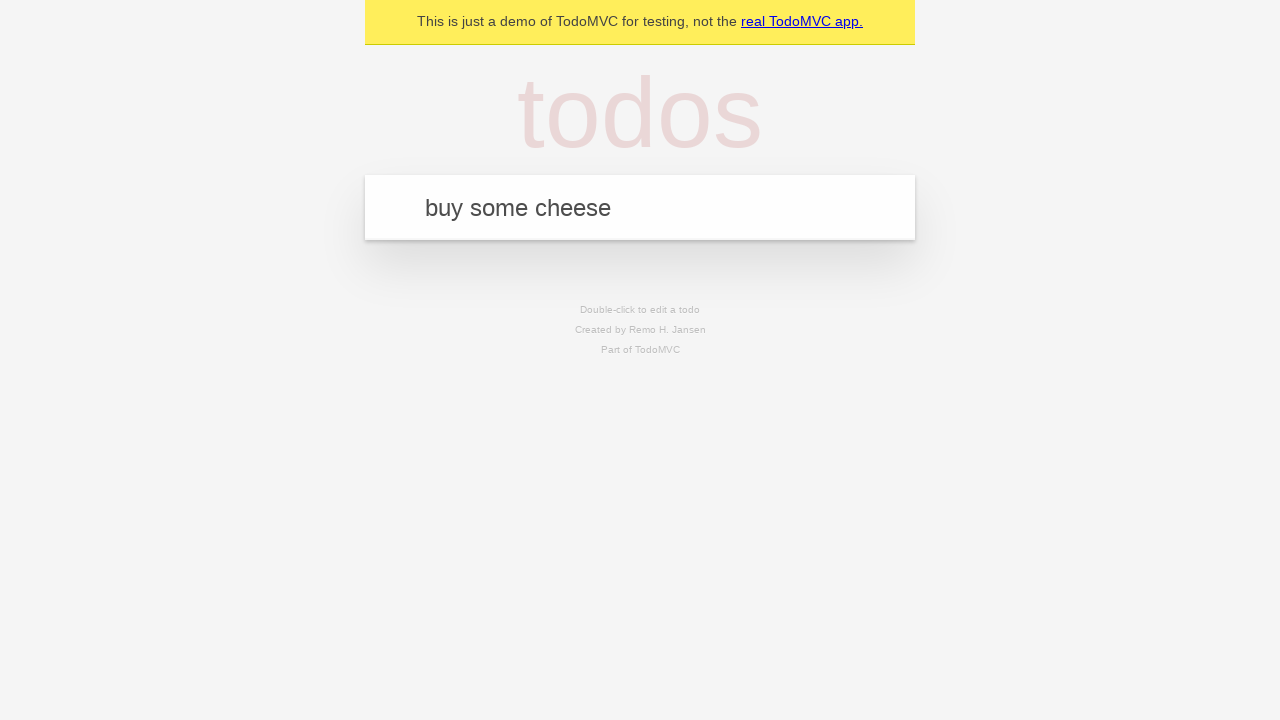

Pressed Enter to add first todo item on .new-todo
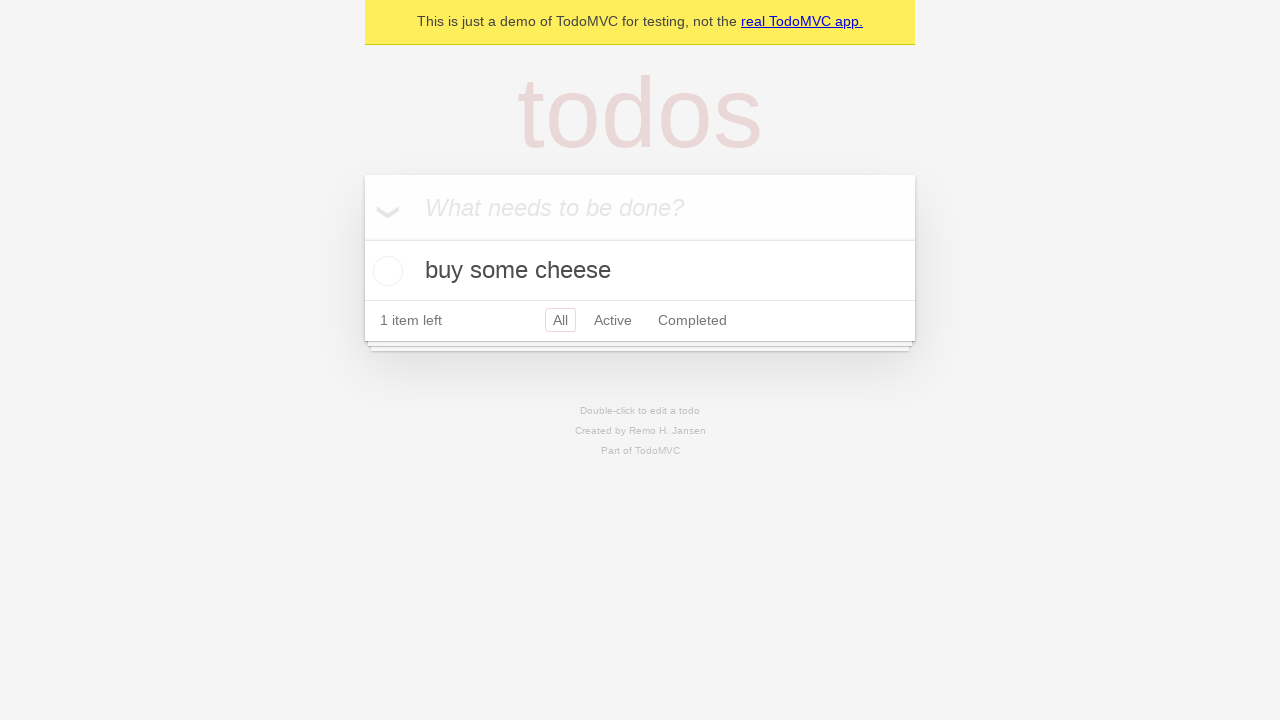

Filled new todo field with 'feed the cat' on .new-todo
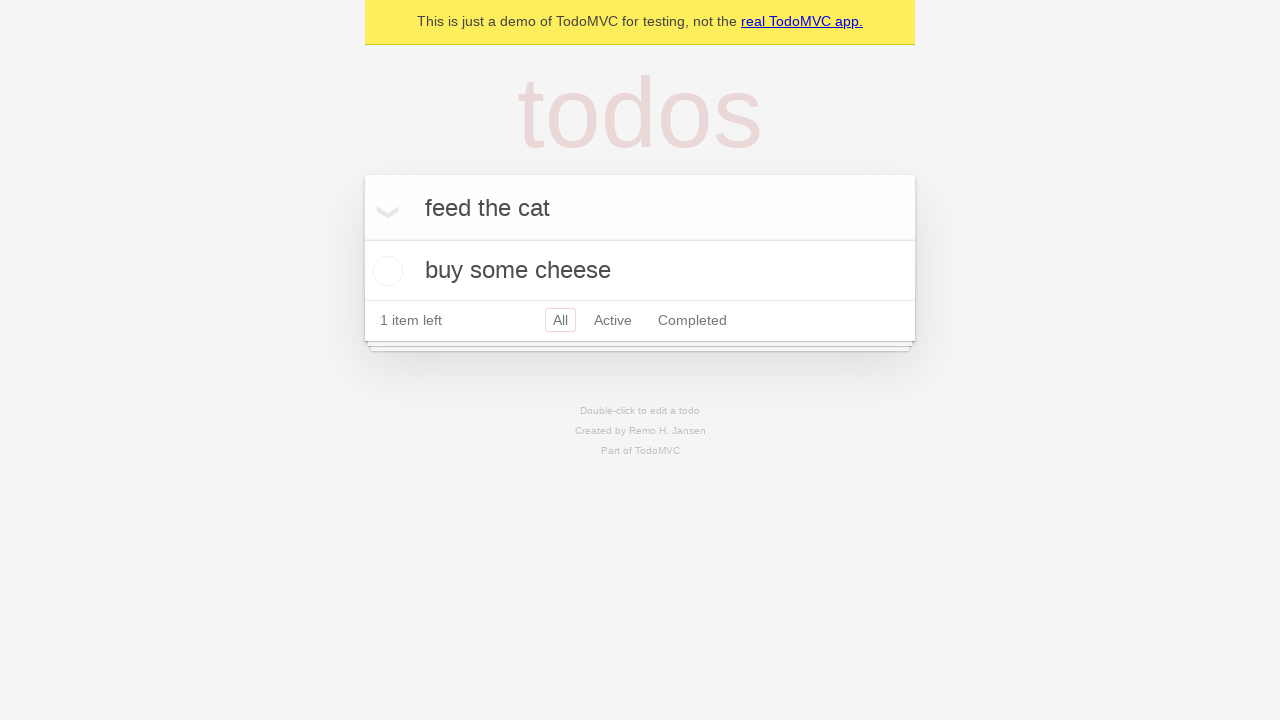

Pressed Enter to add second todo item on .new-todo
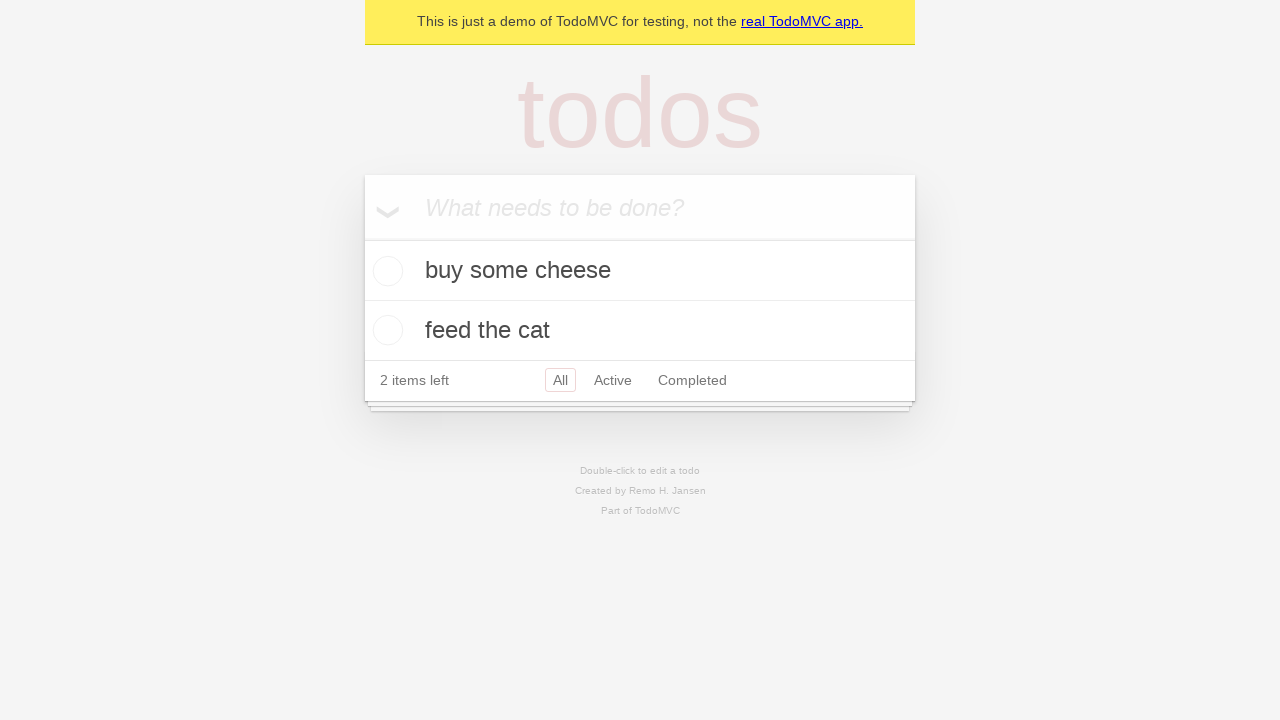

Filled new todo field with 'book a doctors appointment' on .new-todo
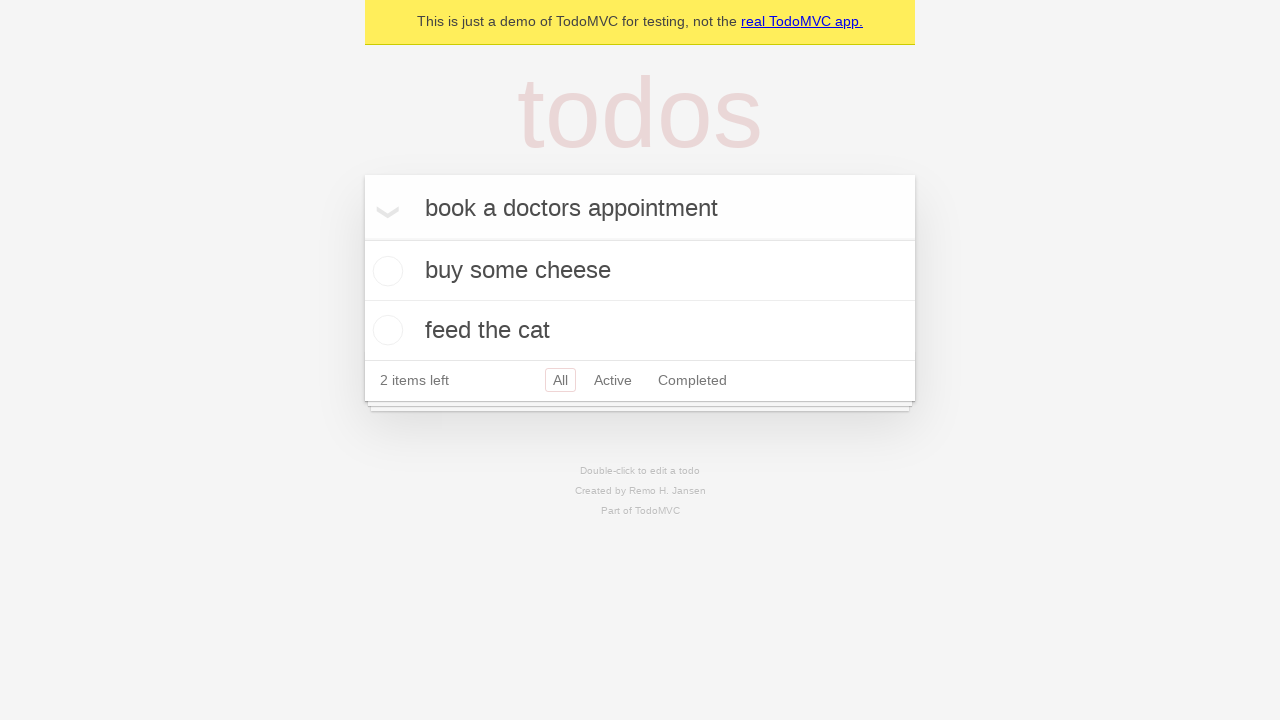

Pressed Enter to add third todo item on .new-todo
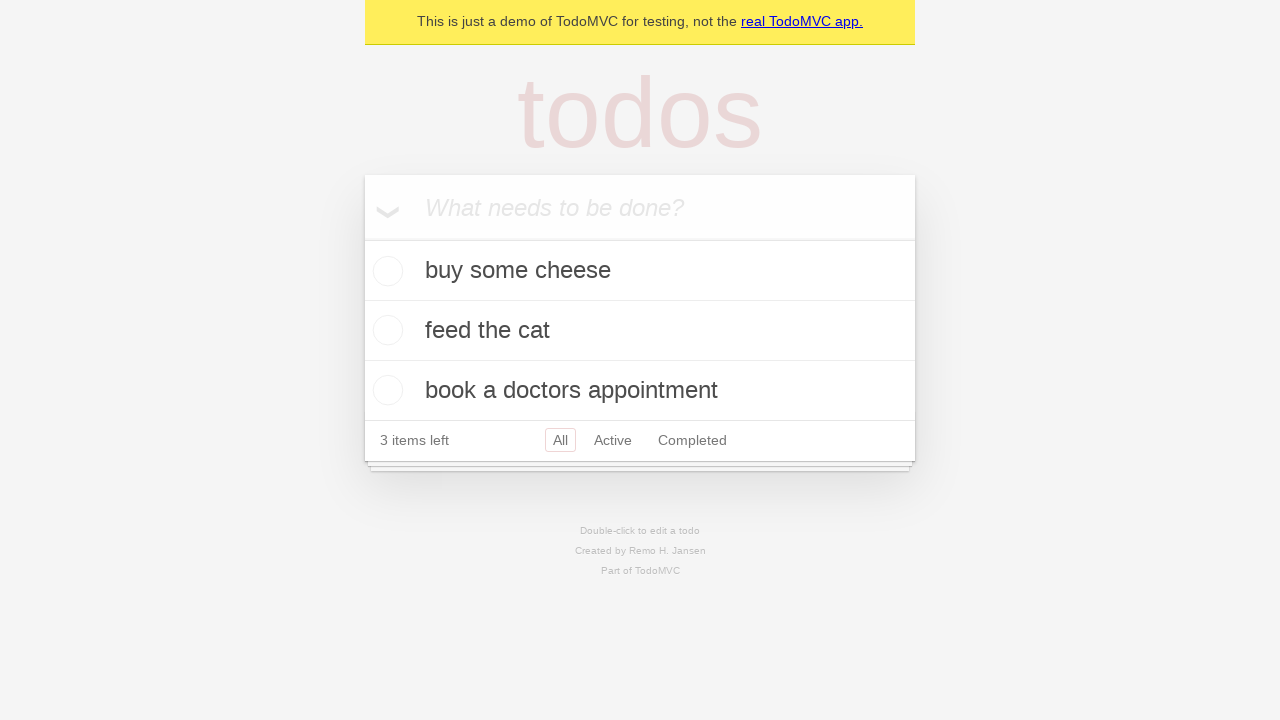

Waited for all 3 todo items to load
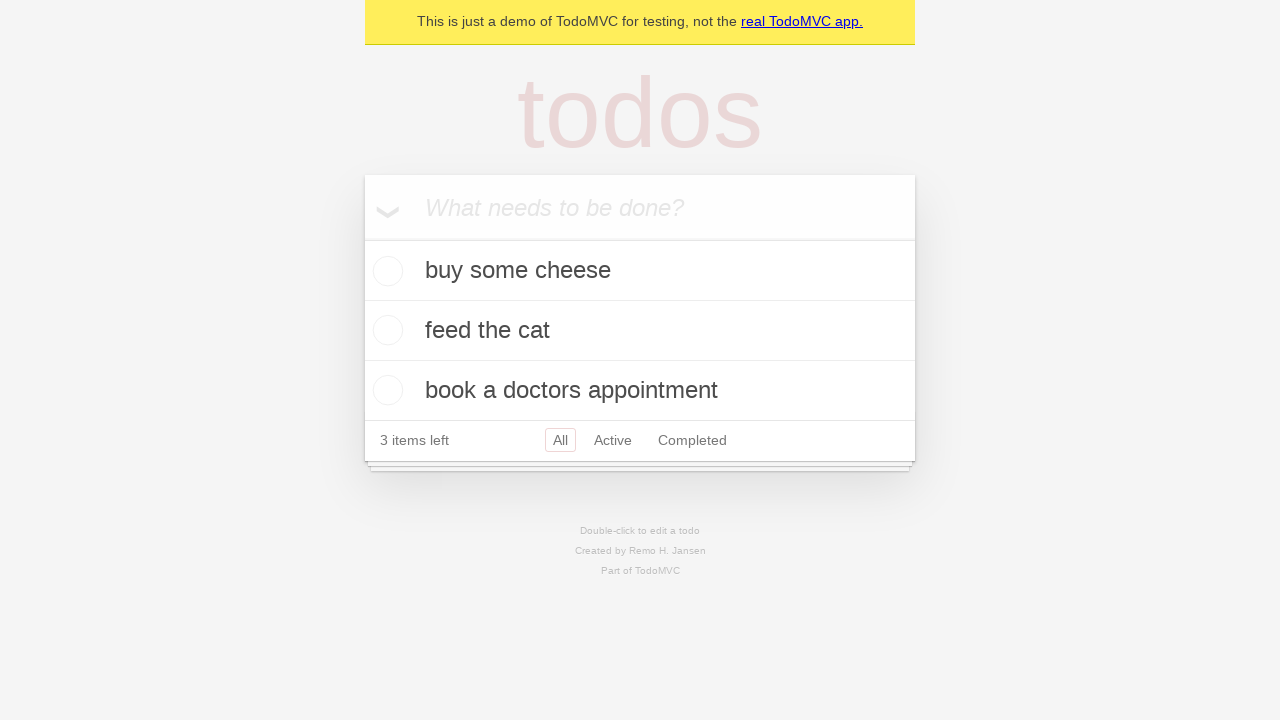

Checked the second todo item as completed at (385, 330) on .todo-list li >> nth=1 >> .toggle
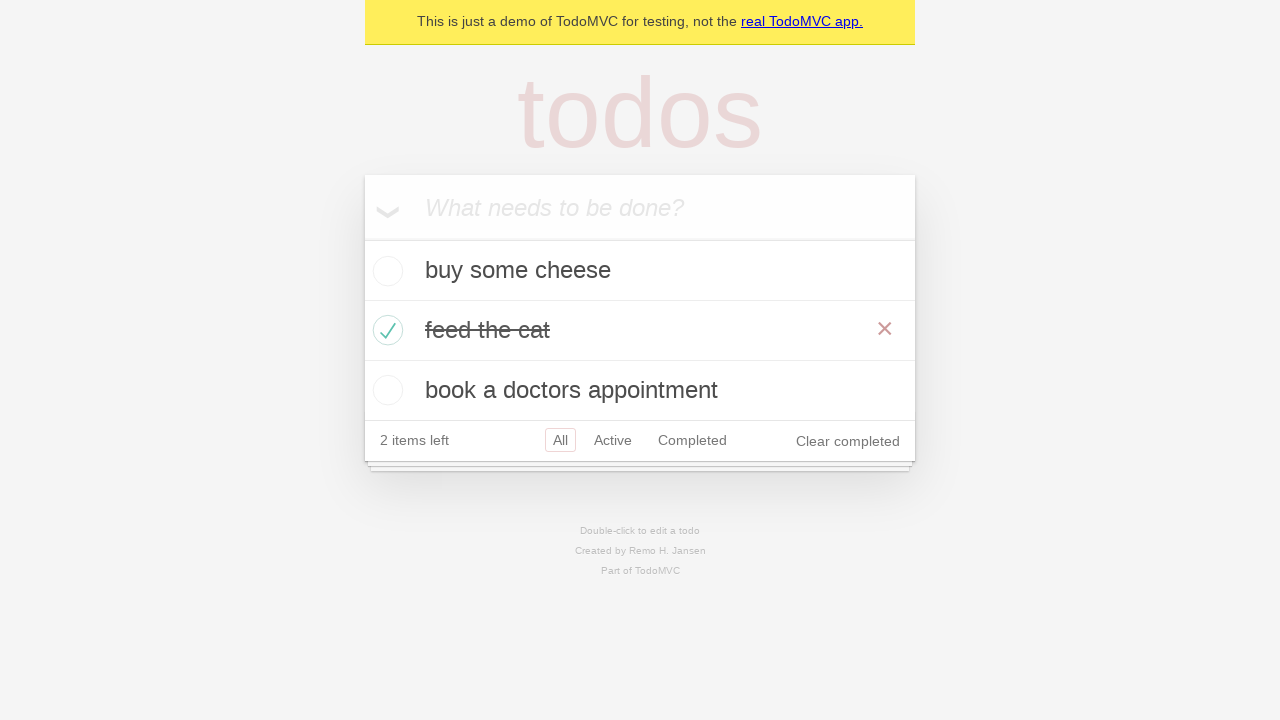

Clicked 'Clear Completed' button to remove completed items at (848, 441) on .clear-completed
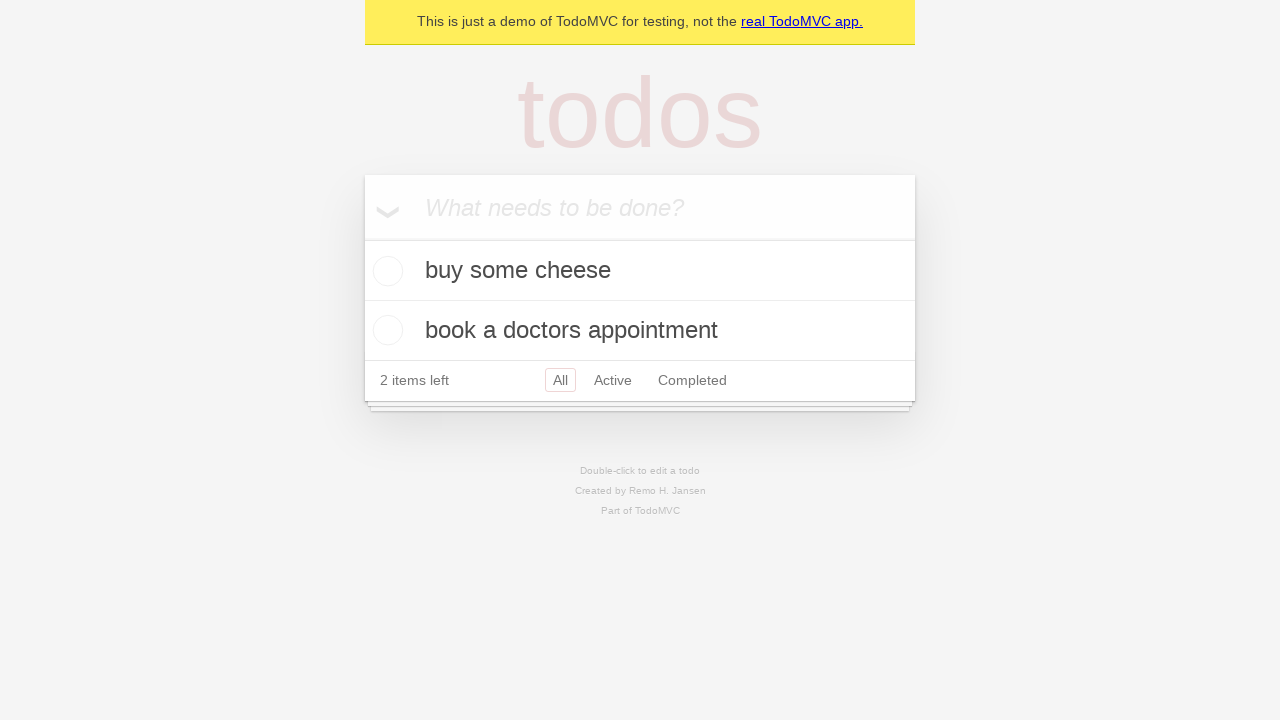

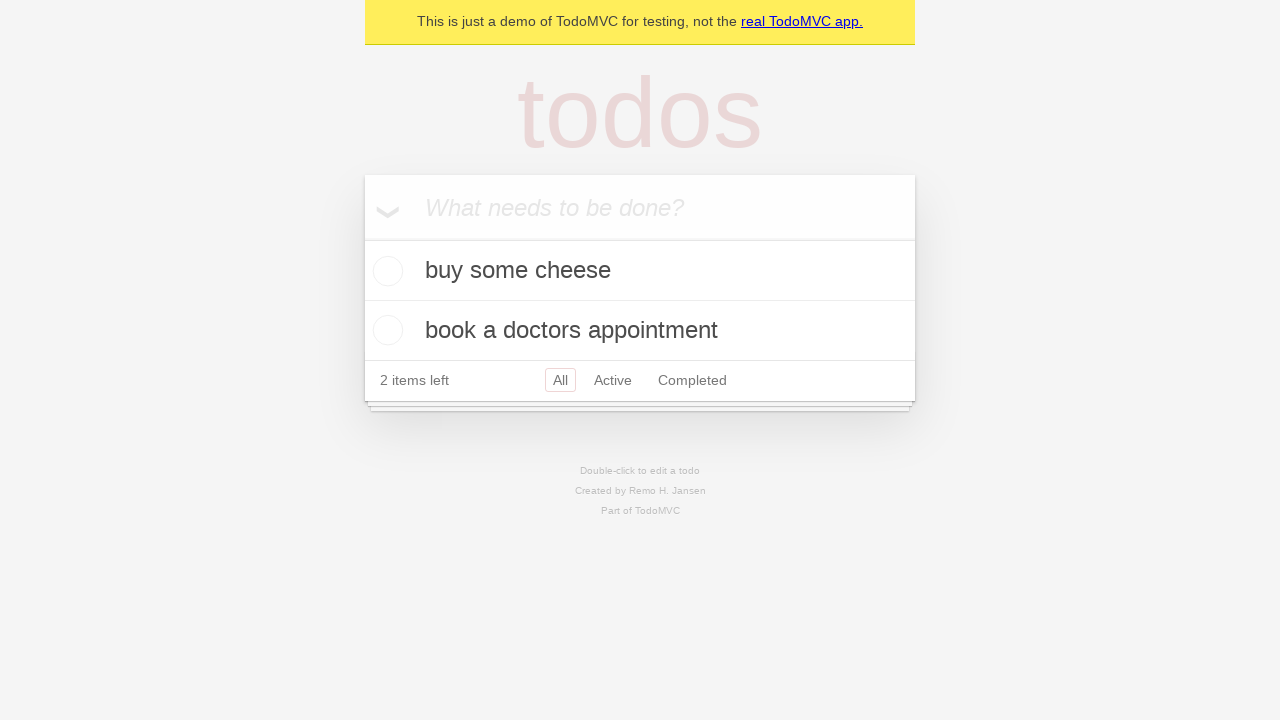